Tests an e-commerce site's search functionality by searching for products containing "ca", verifying search results count, and adding specific products to cart

Starting URL: https://rahulshettyacademy.com/seleniumPractise/#/

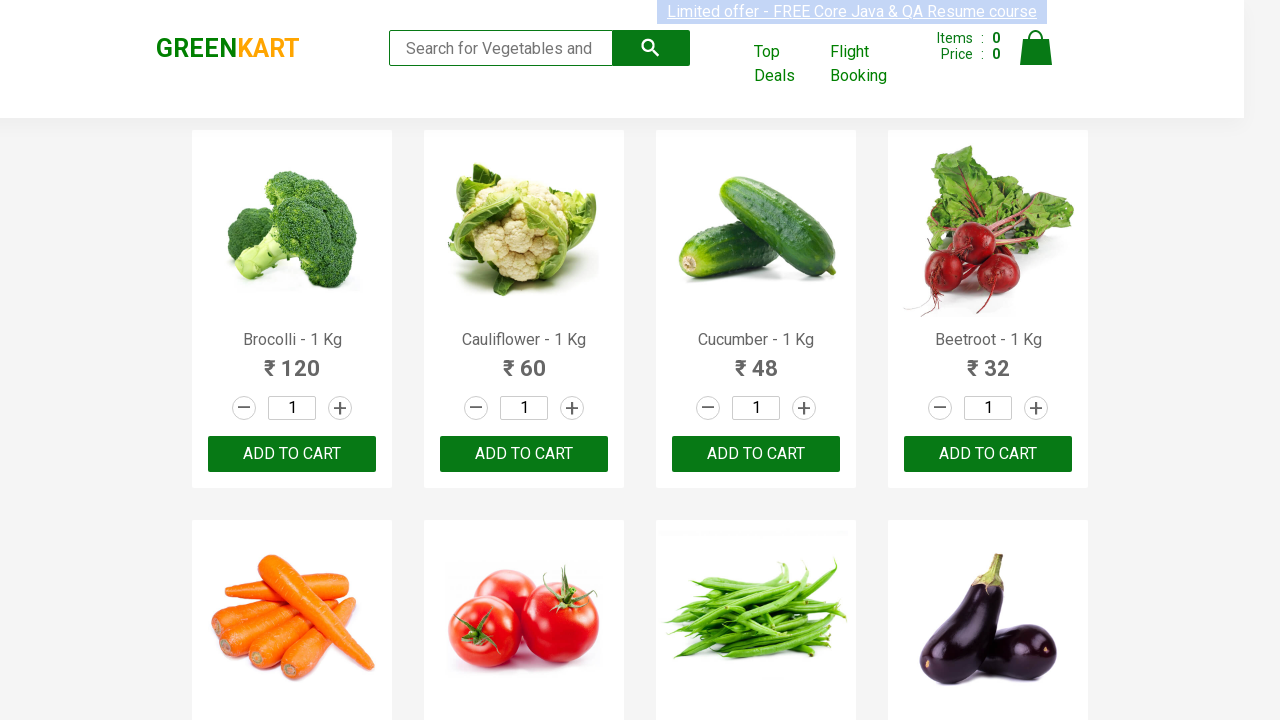

Filled search field with 'ca' on .search-keyword
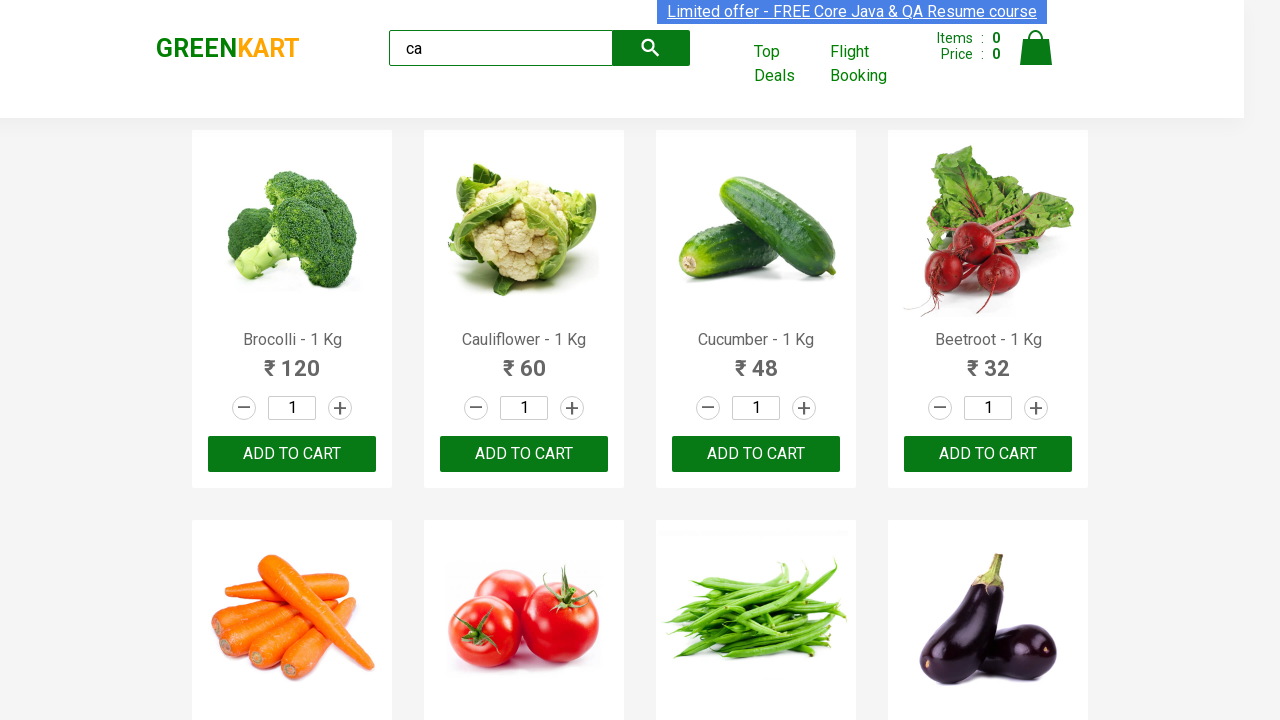

Waited 2 seconds for search results to update
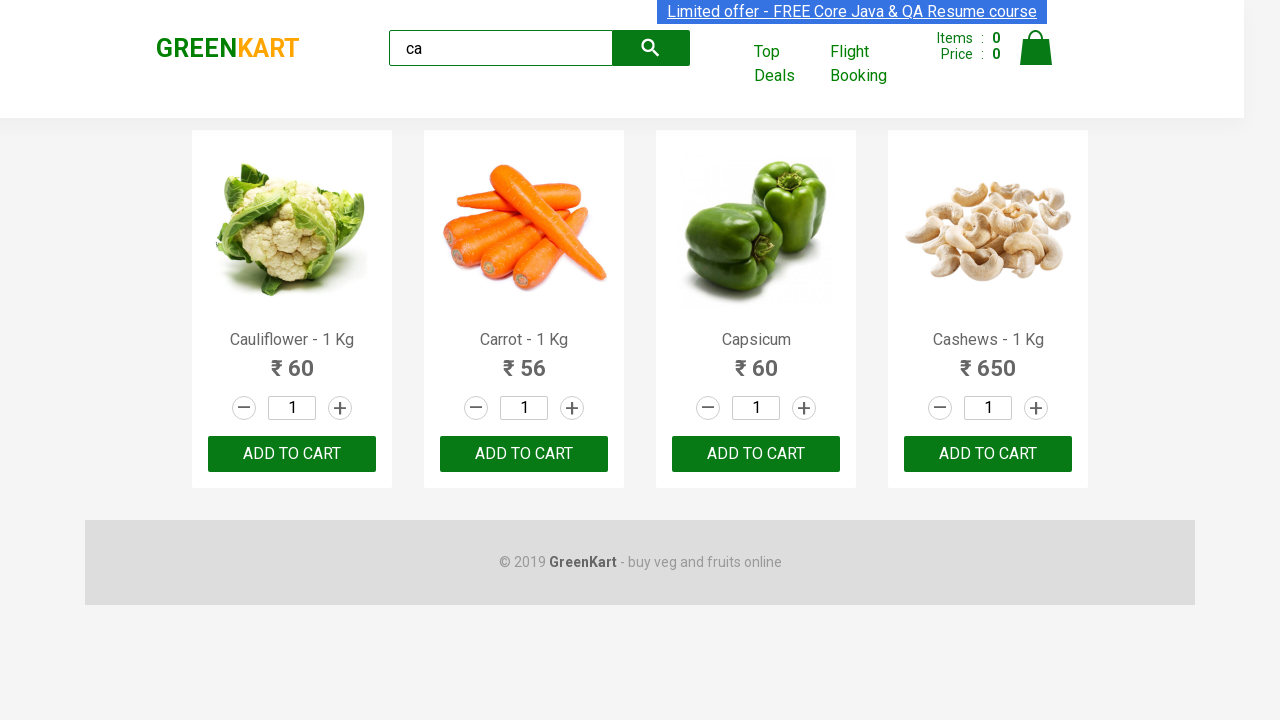

Verified 4 visible products are displayed in search results
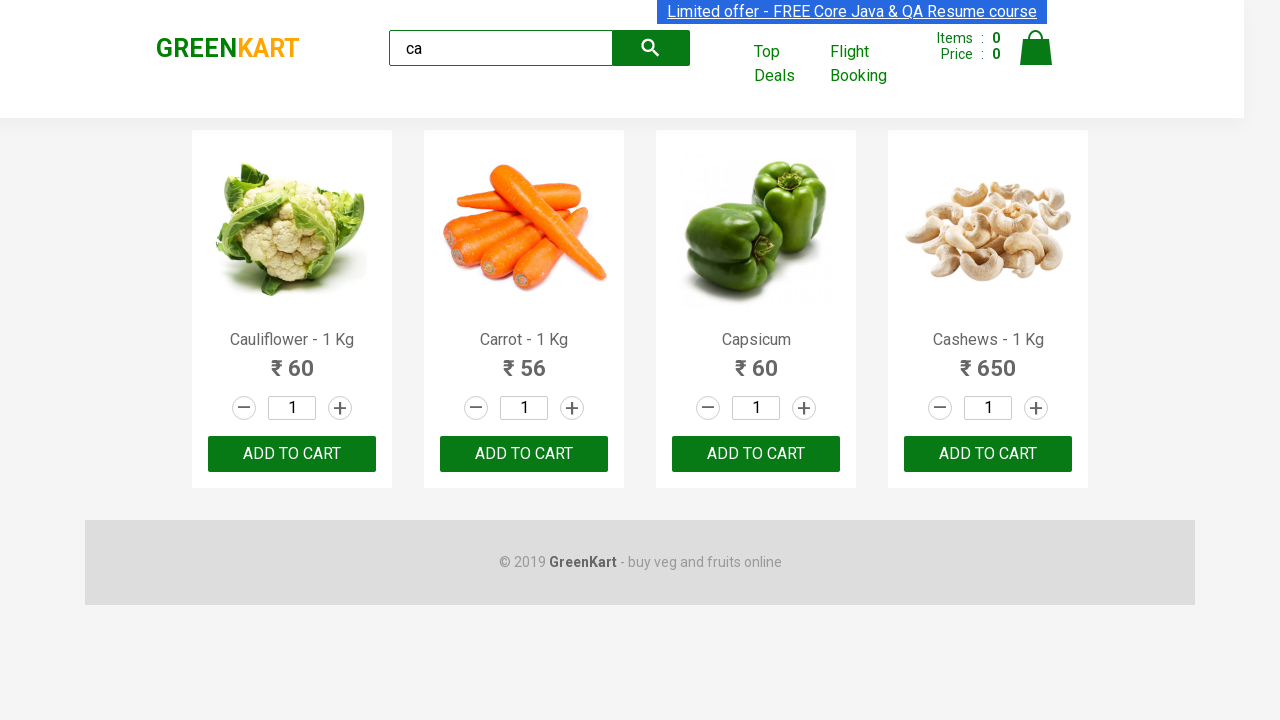

Clicked ADD TO CART button for third product (index 2) at (756, 454) on .products .product >> nth=2 >> text=ADD TO CART
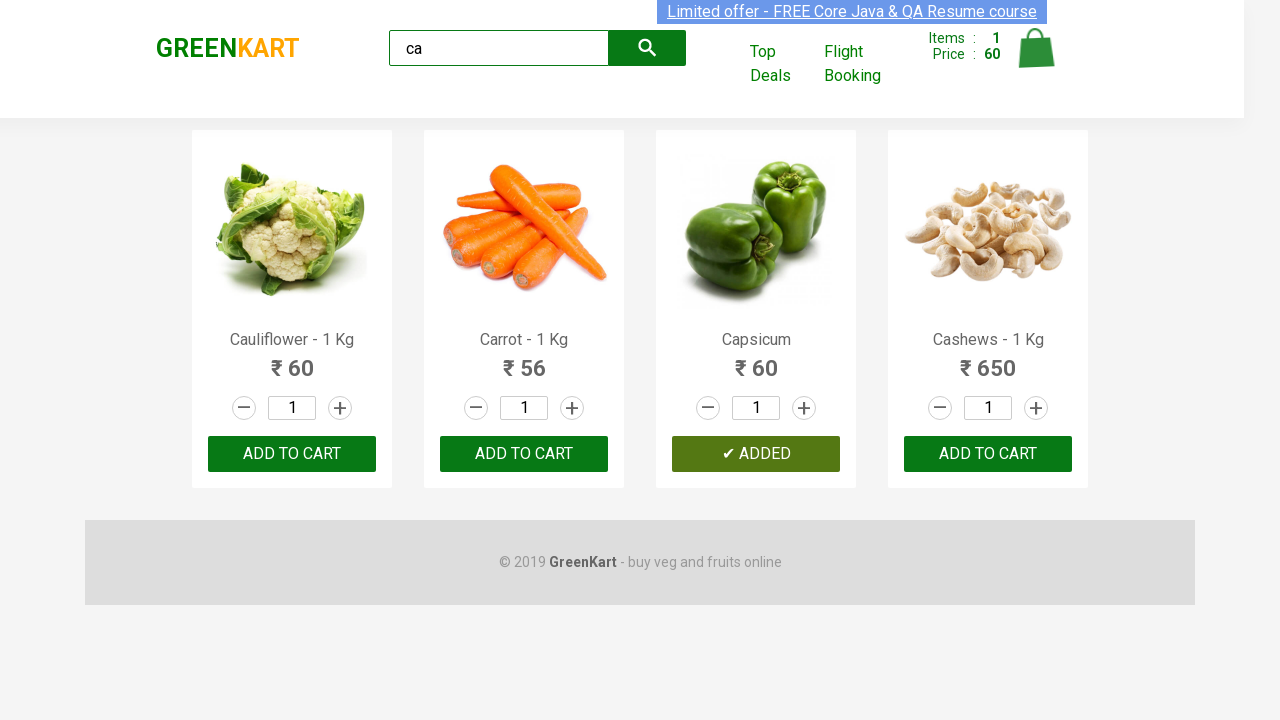

Found and clicked ADD TO CART button for Cashews product at (988, 454) on .products .product >> nth=3 >> button
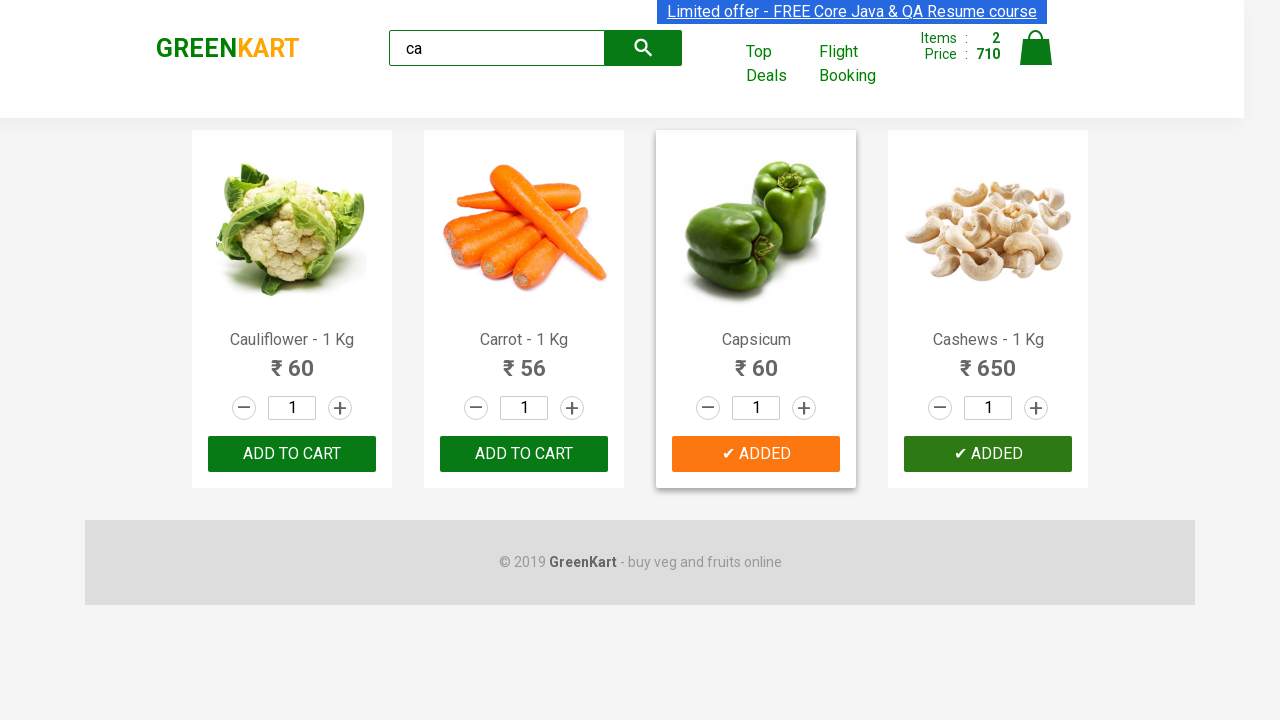

Verified brand logo text is 'GREENKART'
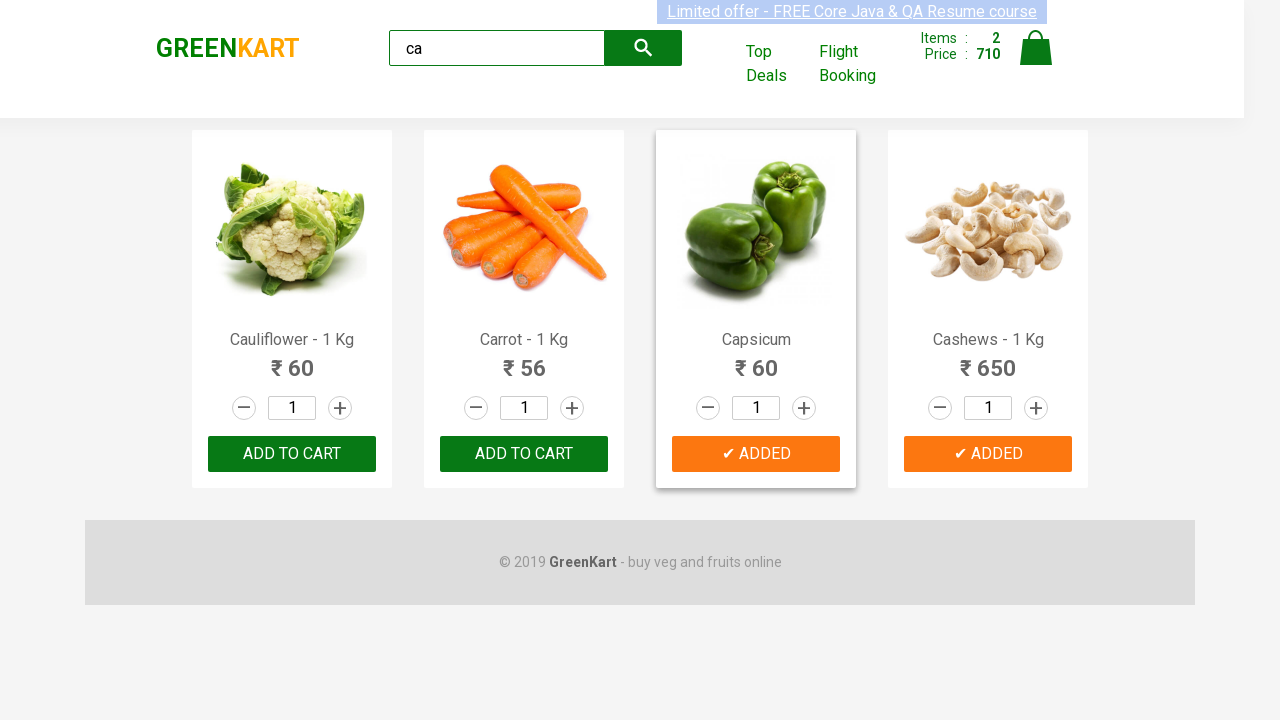

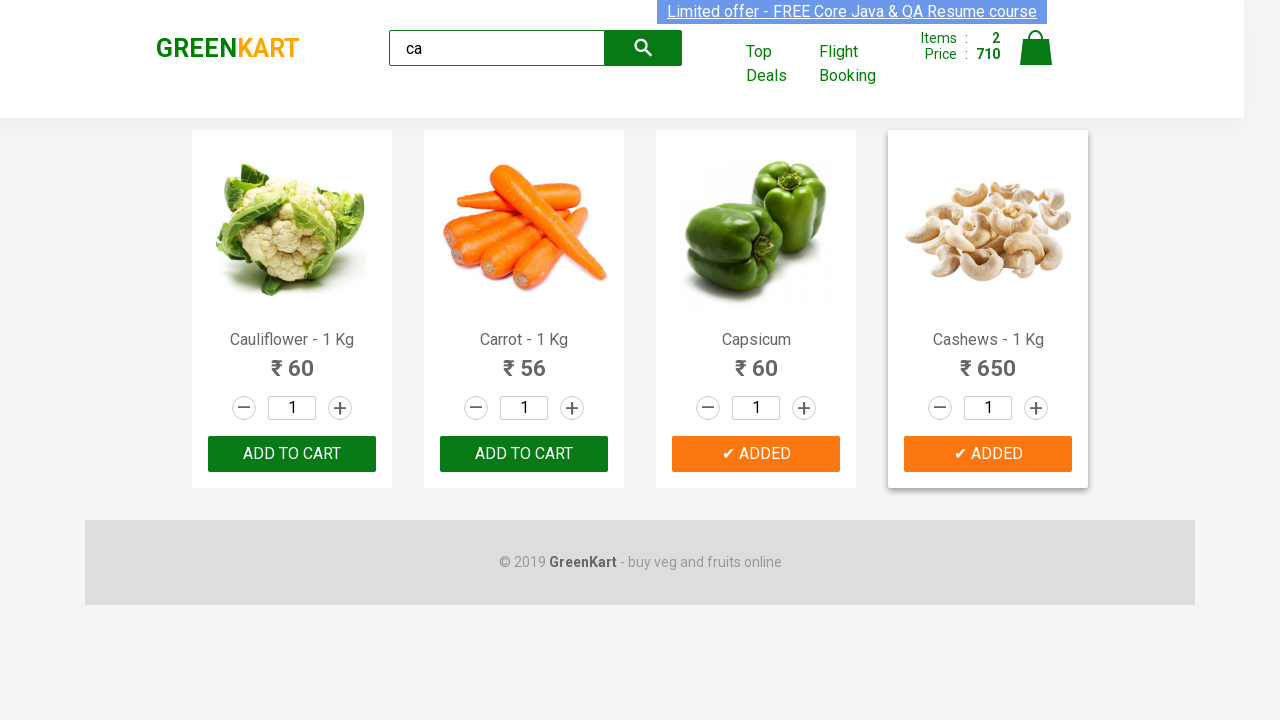